Tests filtering to display only active (non-completed) items

Starting URL: https://demo.playwright.dev/todomvc

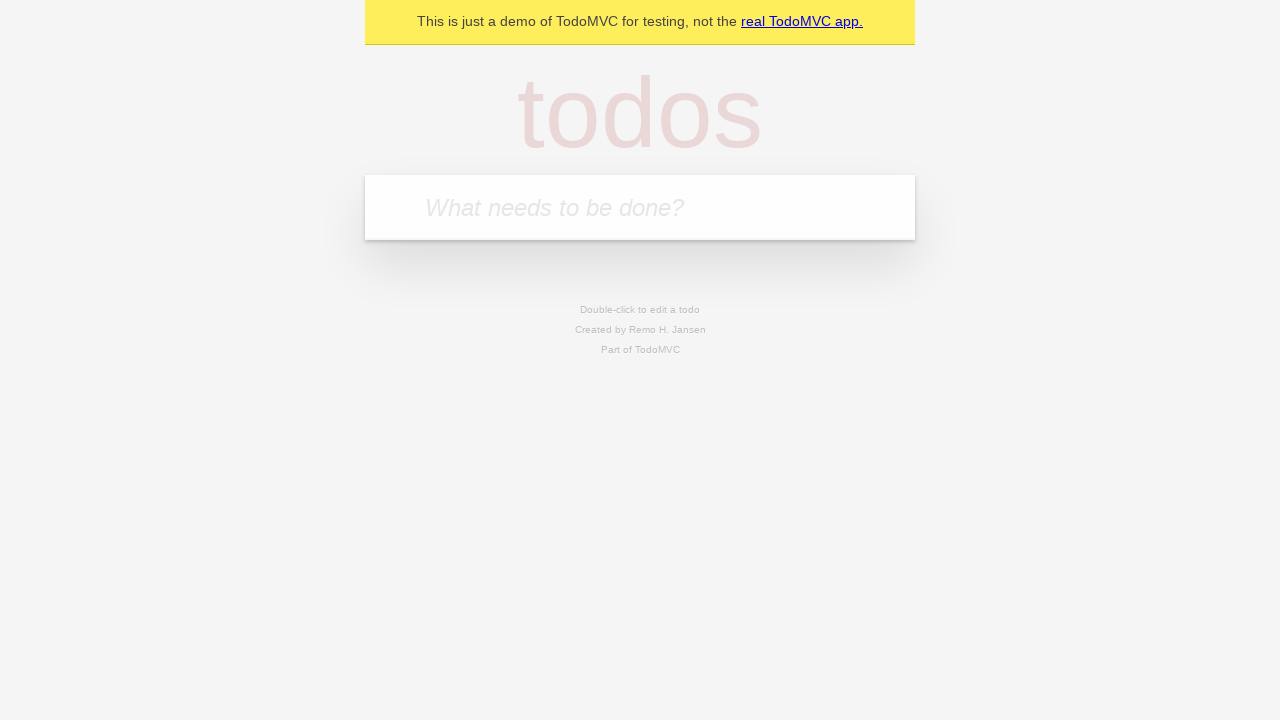

Filled todo input with 'buy some cheese' on internal:attr=[placeholder="What needs to be done?"i]
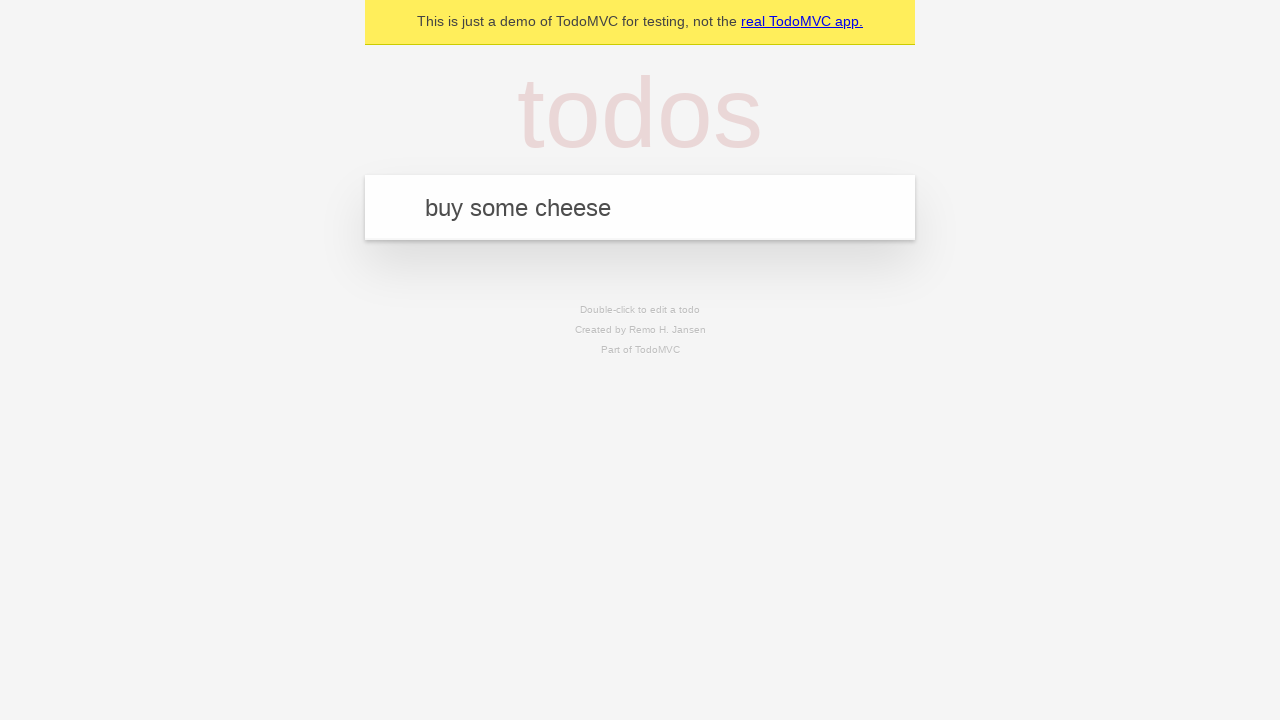

Pressed Enter to create todo 'buy some cheese' on internal:attr=[placeholder="What needs to be done?"i]
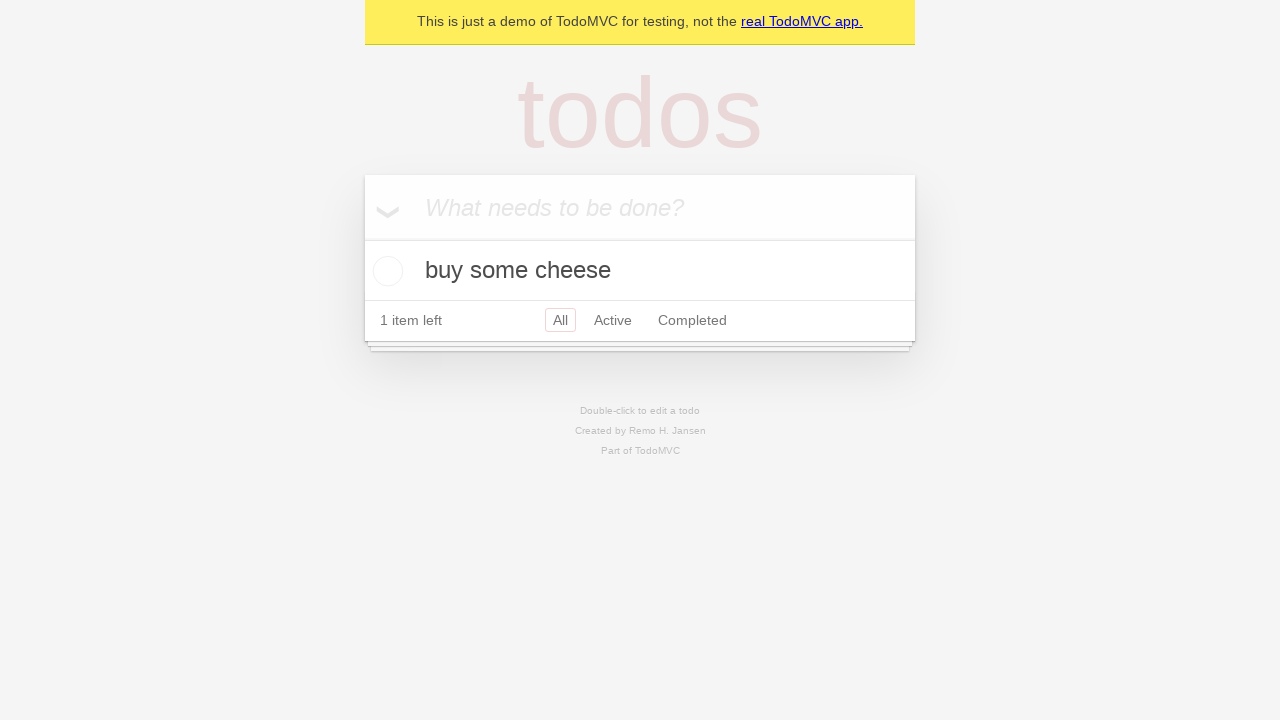

Filled todo input with 'feed the cat' on internal:attr=[placeholder="What needs to be done?"i]
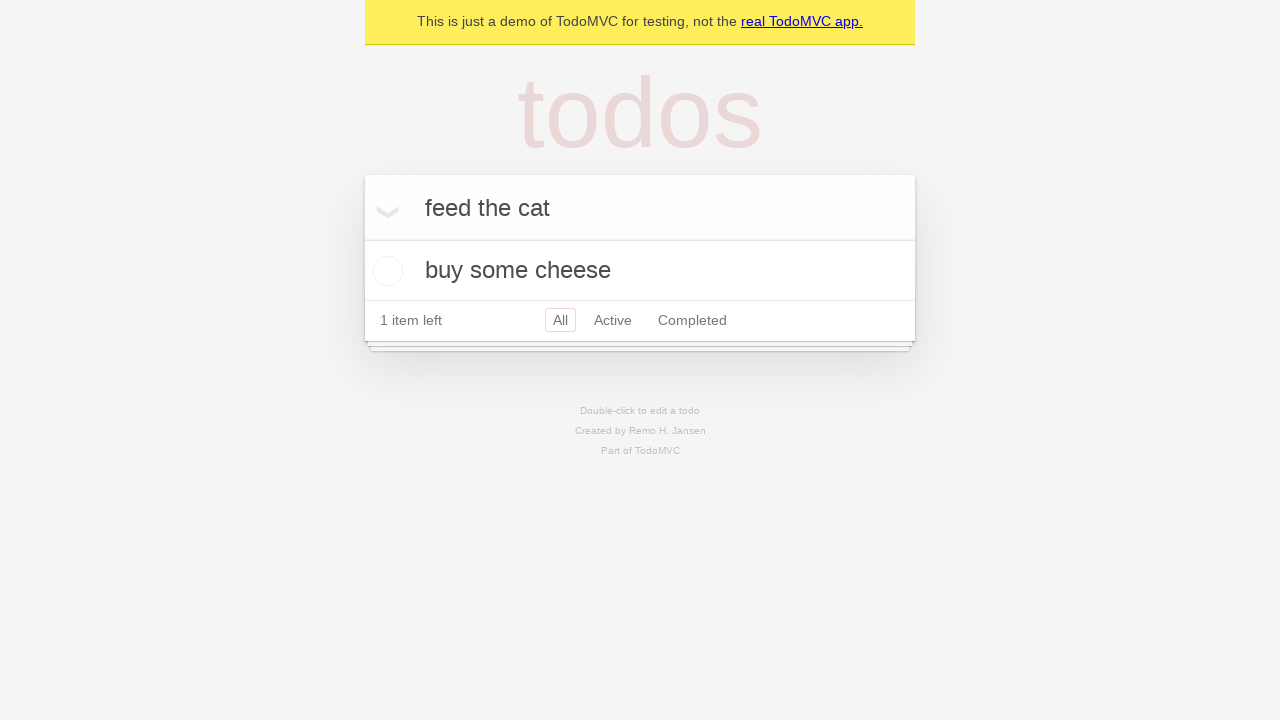

Pressed Enter to create todo 'feed the cat' on internal:attr=[placeholder="What needs to be done?"i]
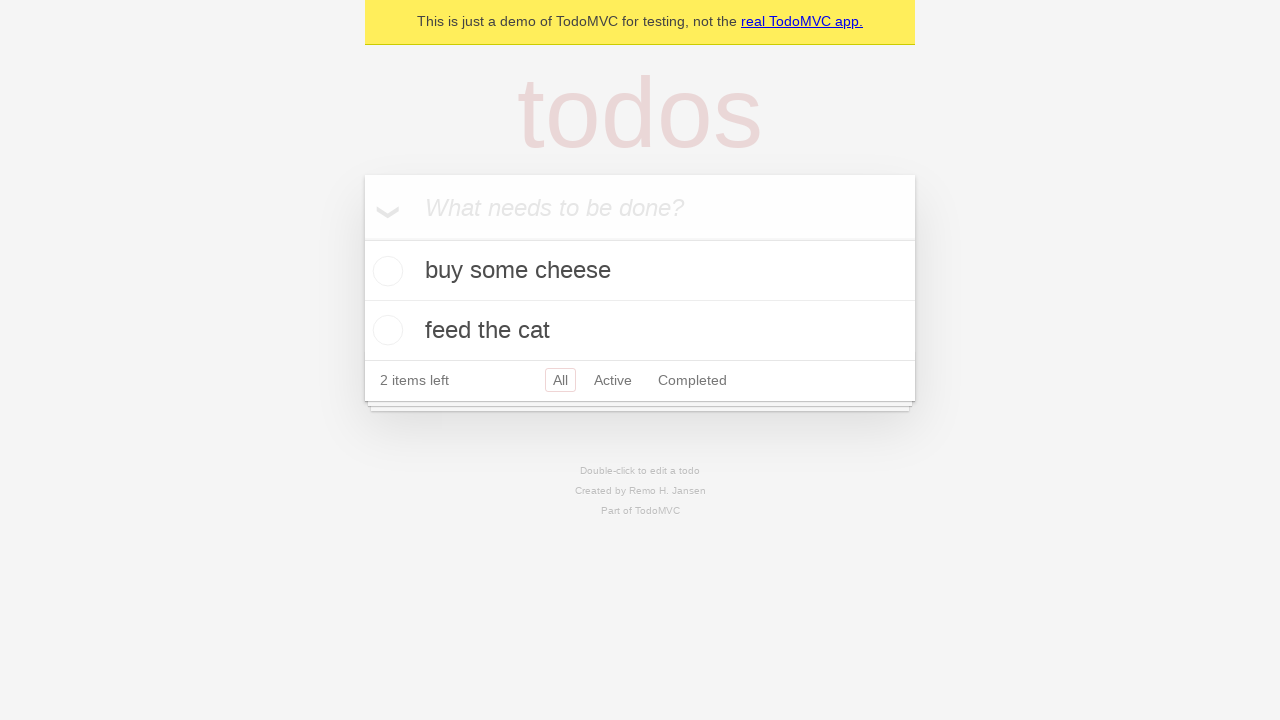

Filled todo input with 'book a doctors appointment' on internal:attr=[placeholder="What needs to be done?"i]
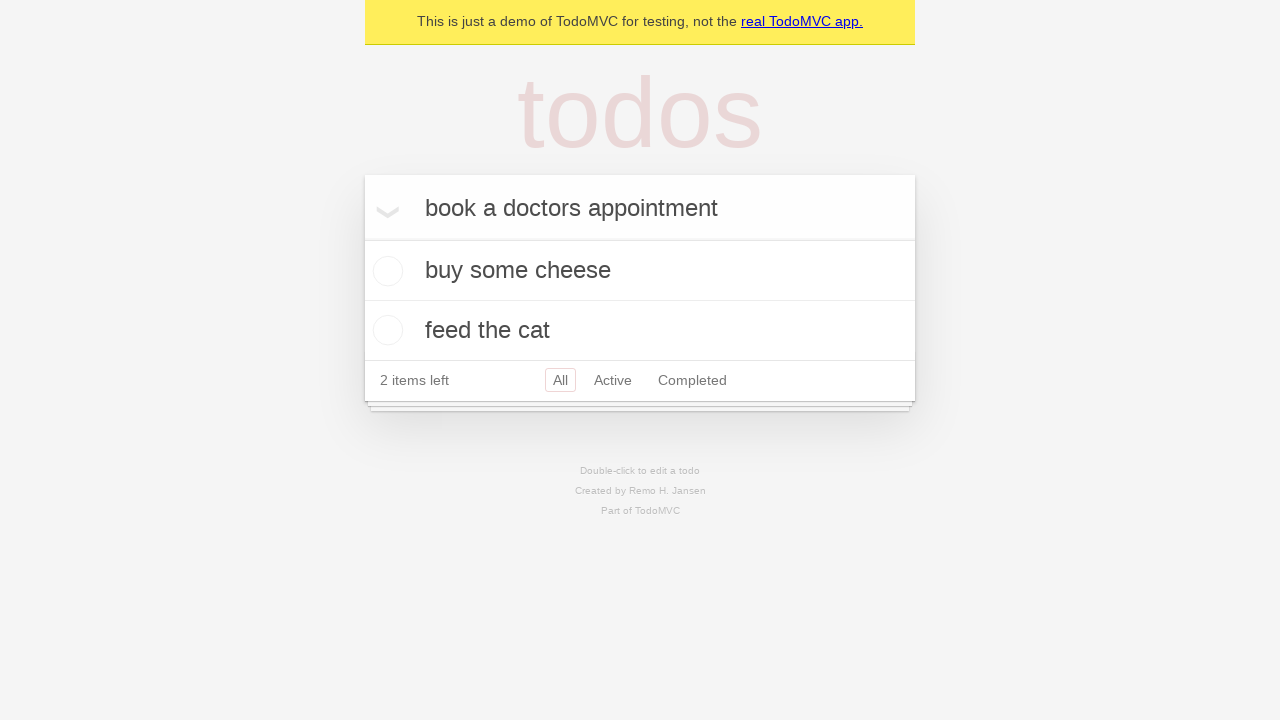

Pressed Enter to create todo 'book a doctors appointment' on internal:attr=[placeholder="What needs to be done?"i]
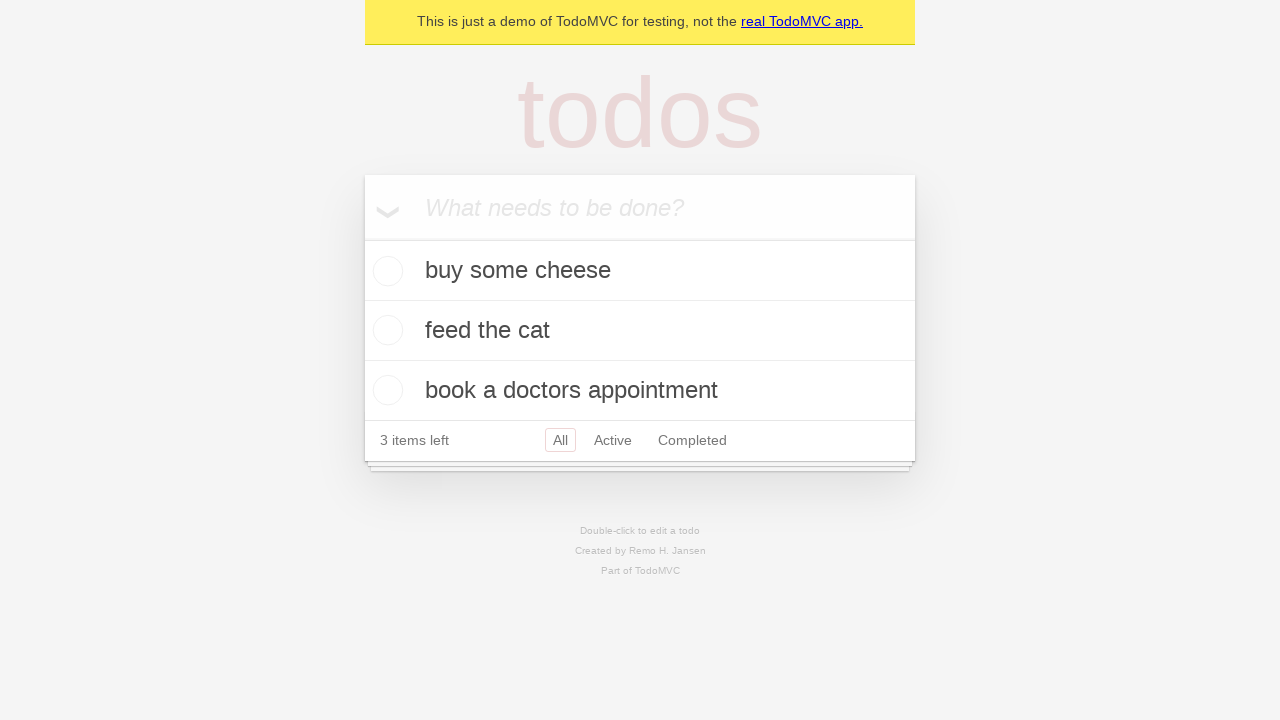

All 3 todos have been created and are visible
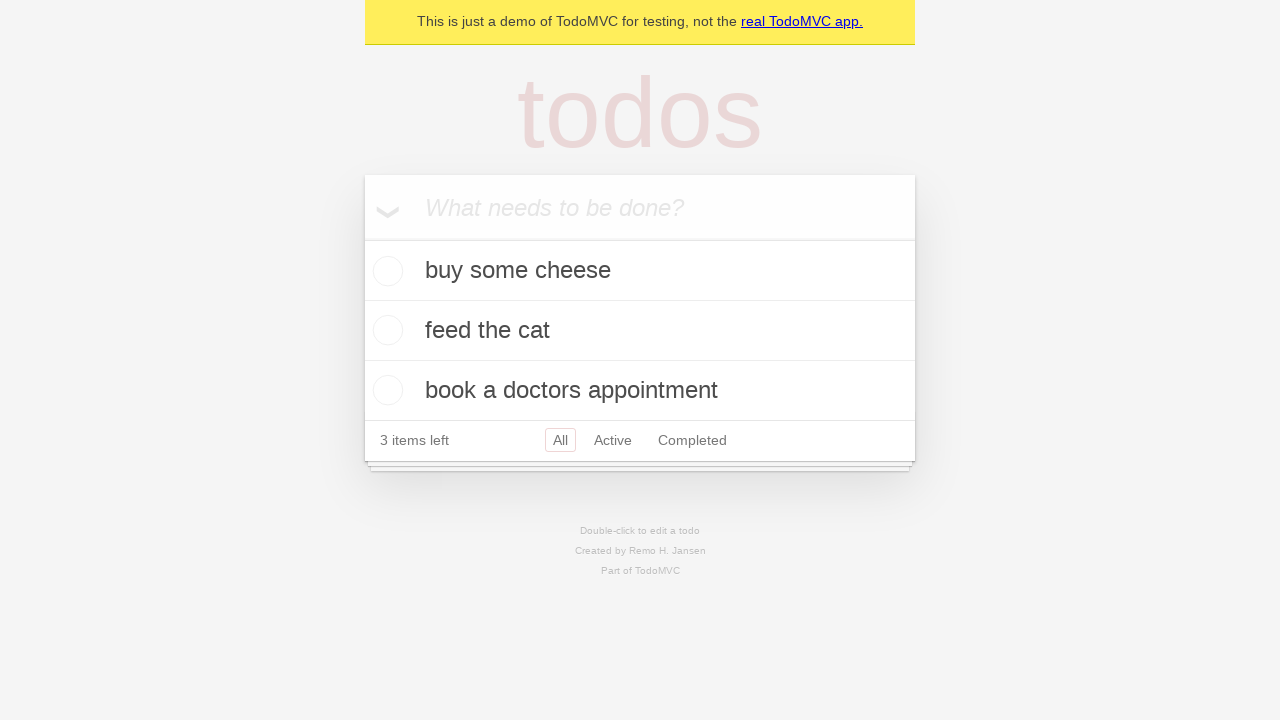

Checked the second todo item (feed the cat) at (385, 330) on internal:testid=[data-testid="todo-item"s] >> nth=1 >> internal:role=checkbox
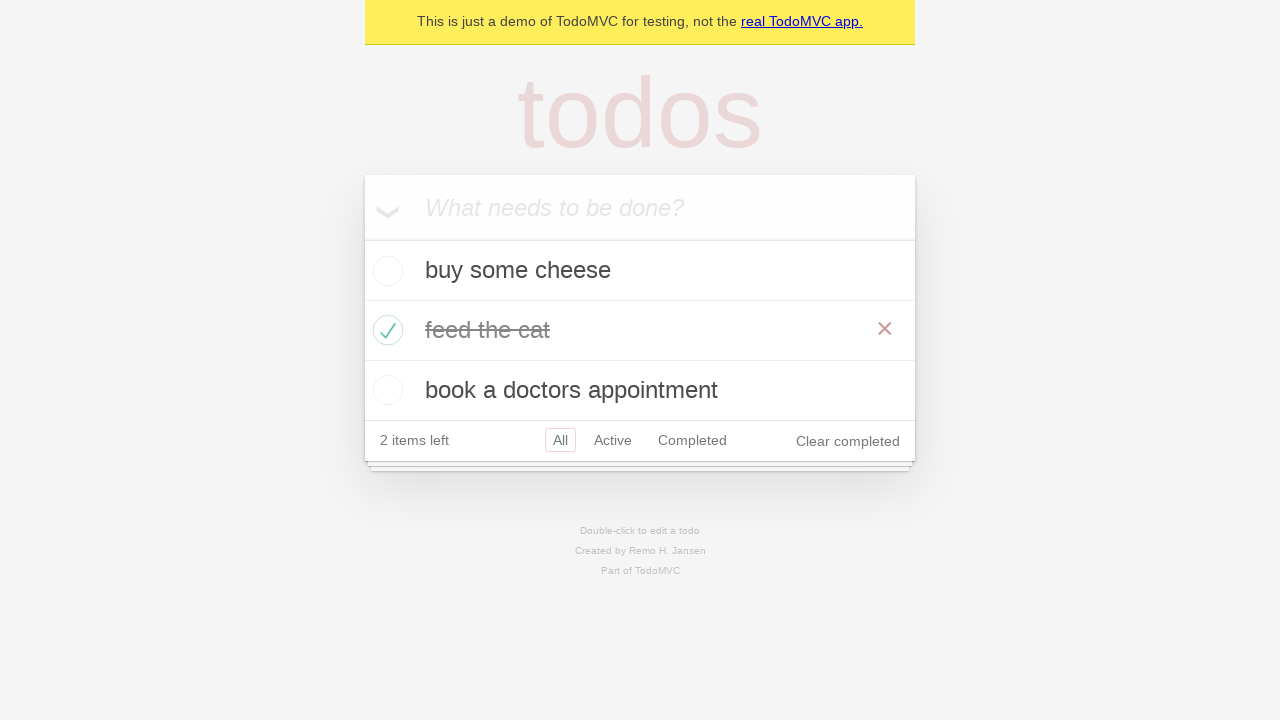

Clicked Active filter to display only incomplete items at (613, 440) on internal:role=link[name="Active"i]
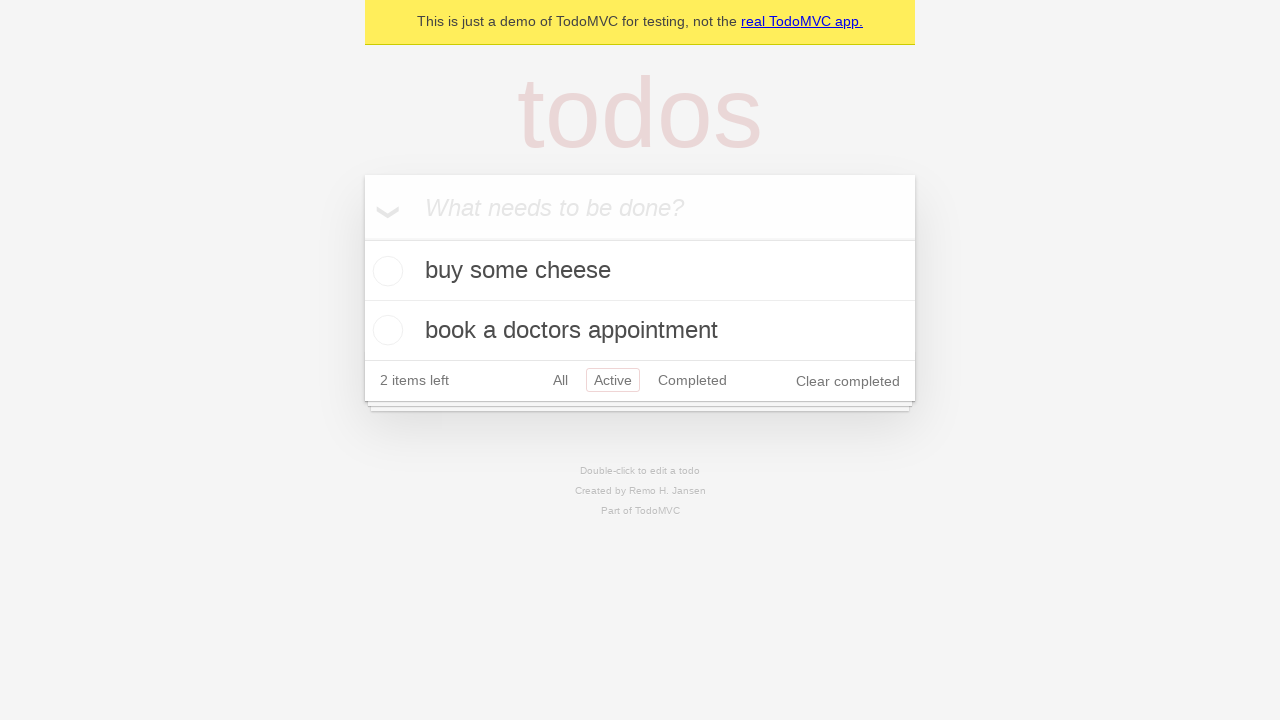

Active filter applied - 2 incomplete todos are now displayed
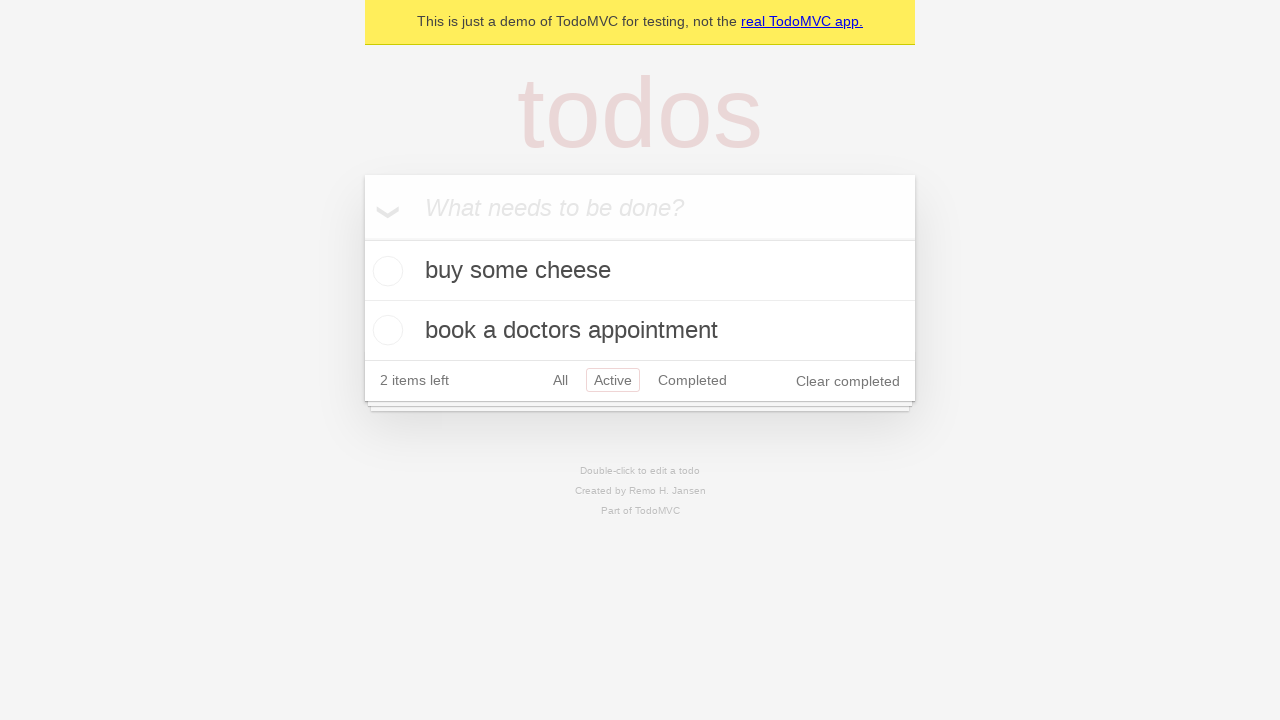

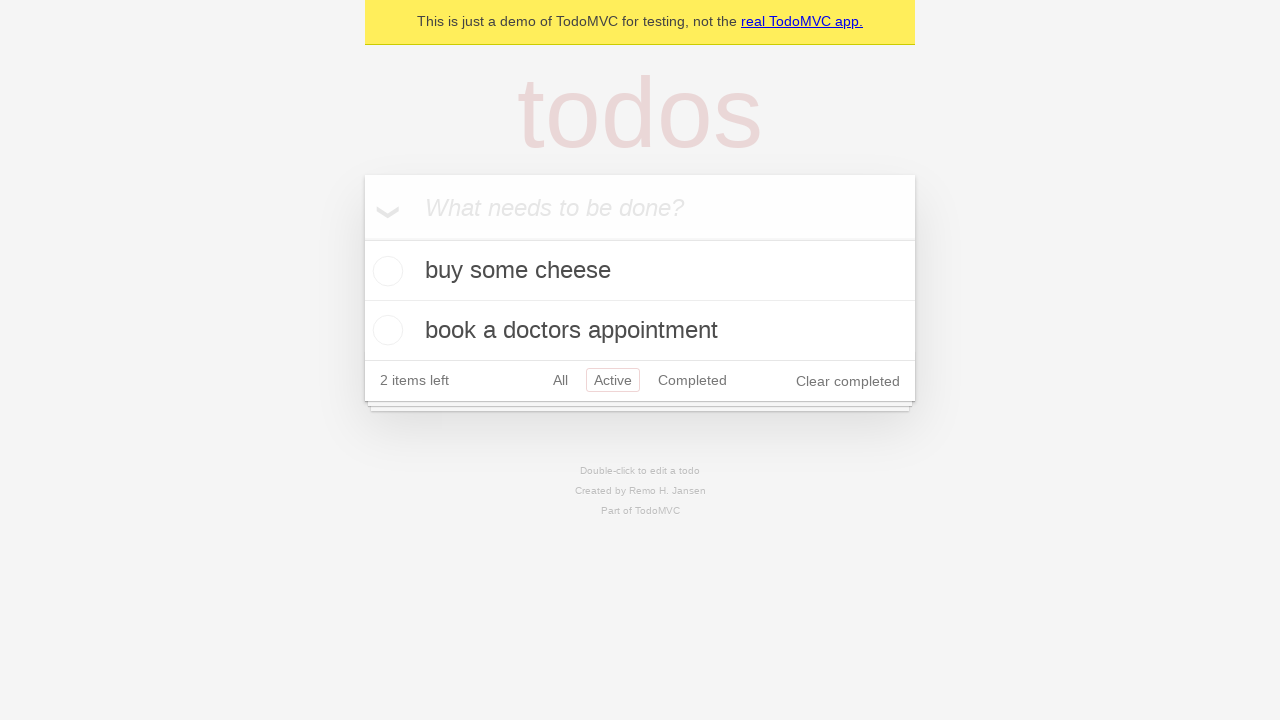